Tests adding a product to cart on an e-commerce practice site by finding a product containing "Cucumber" in its name and clicking the add to cart button.

Starting URL: https://rahulshettyacademy.com/seleniumPractise/

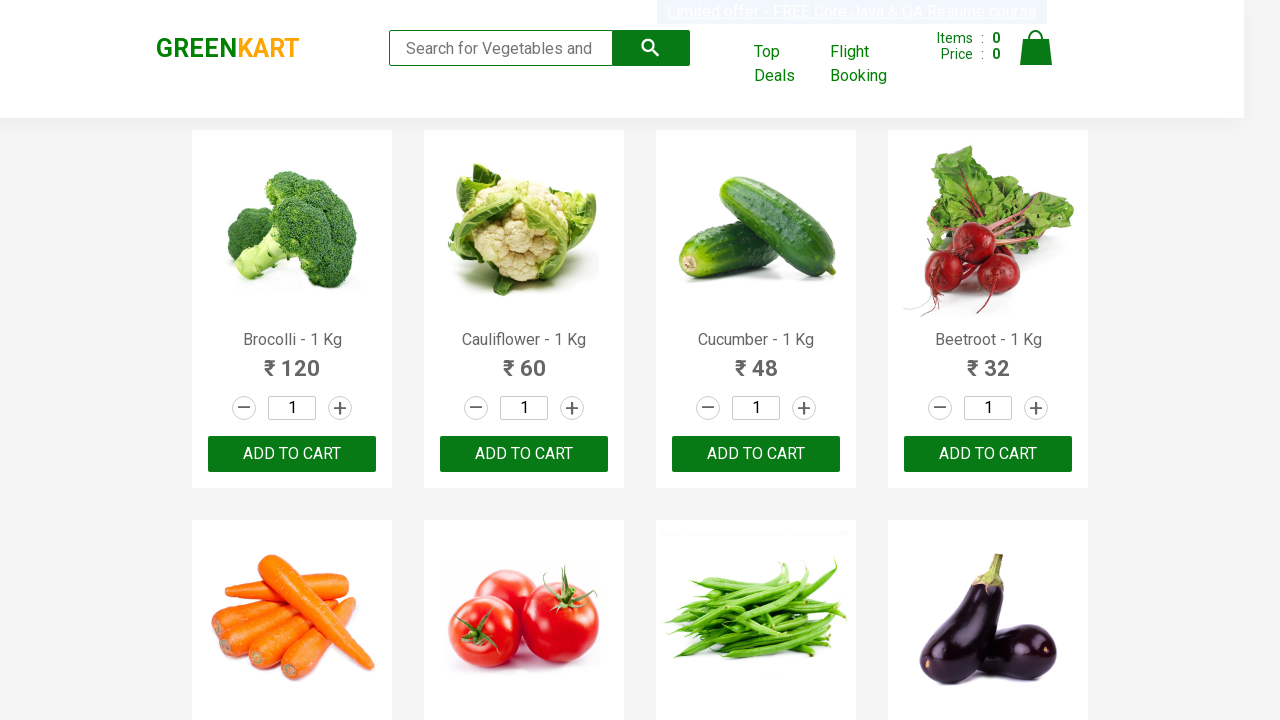

Waited for products container to load
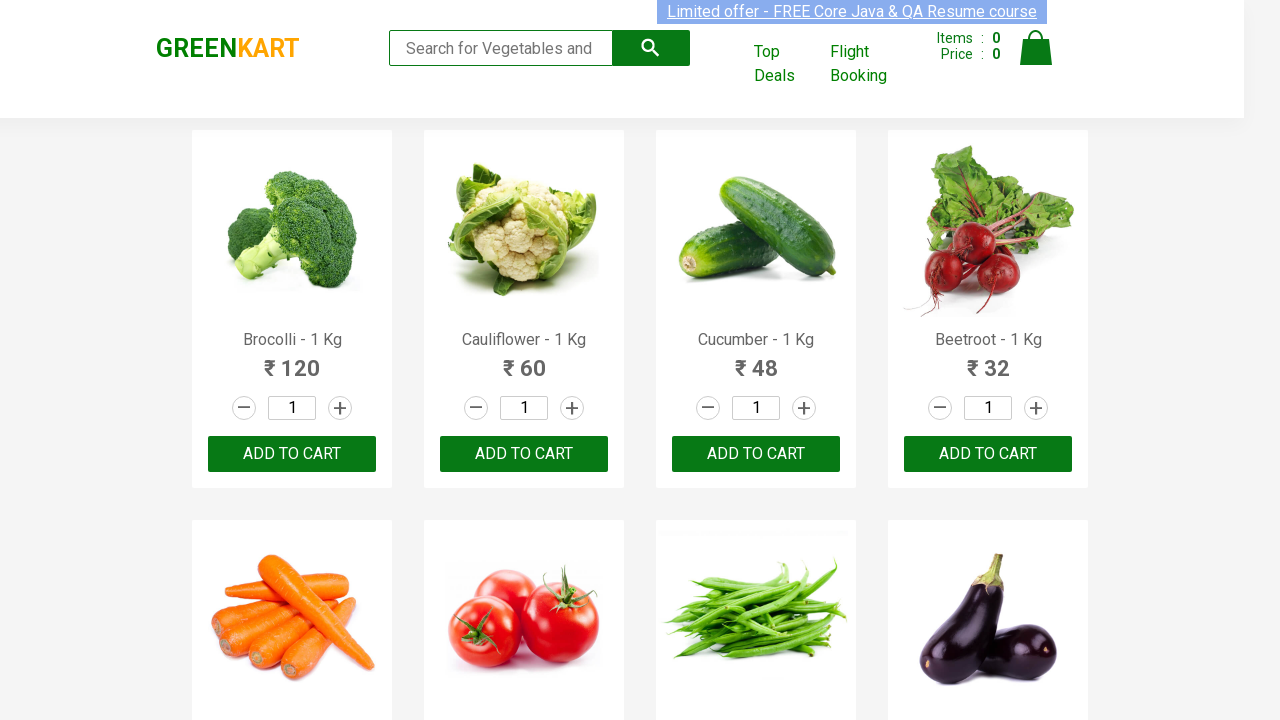

Located all product containers
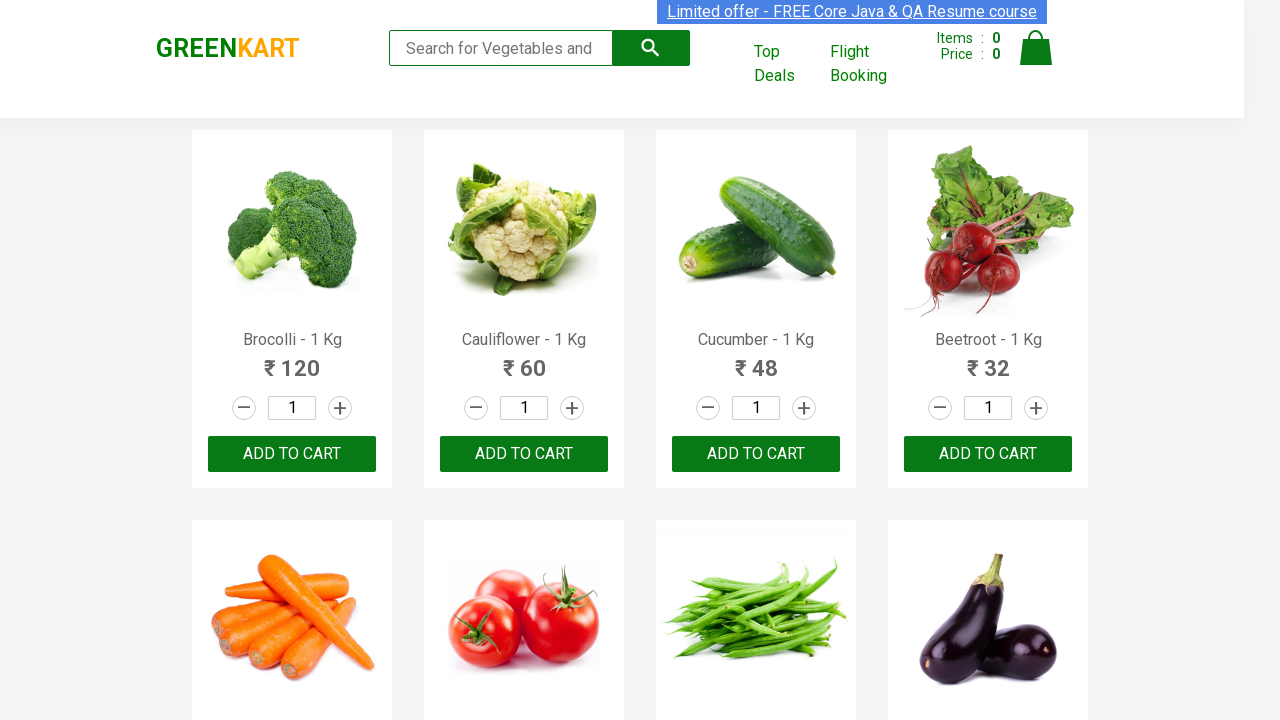

Found 31 products on page
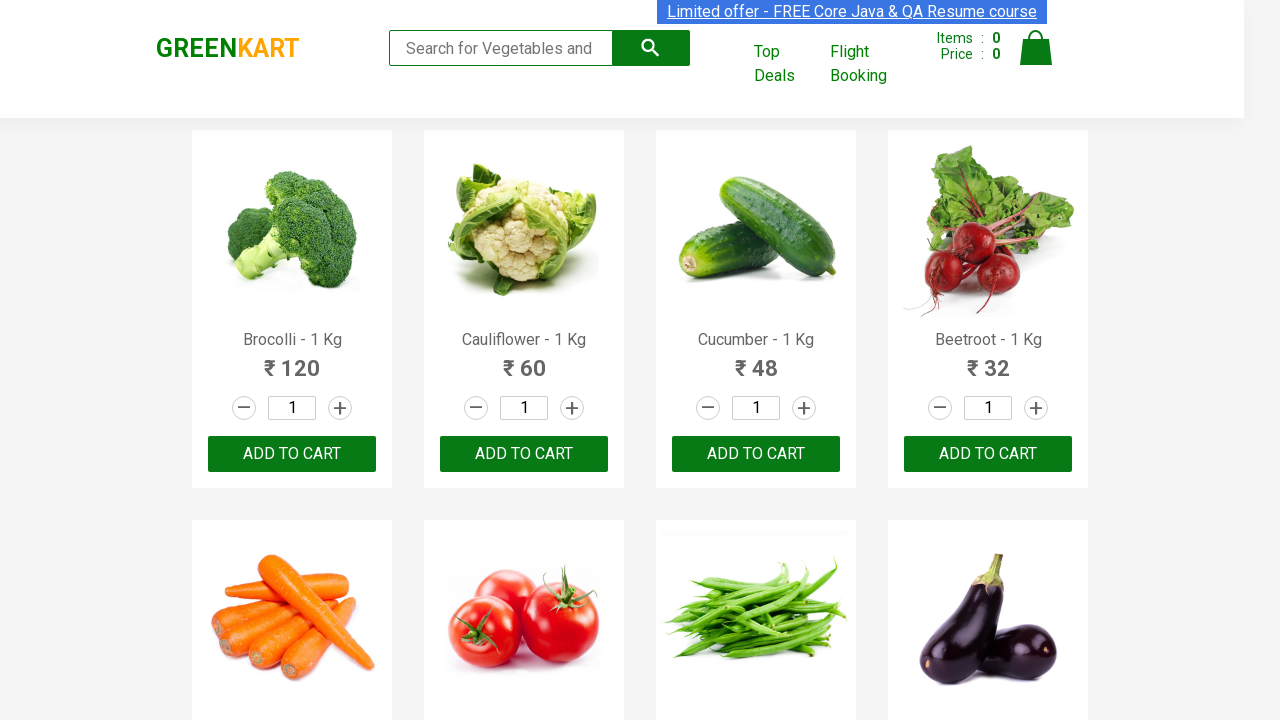

Selected product at index 0
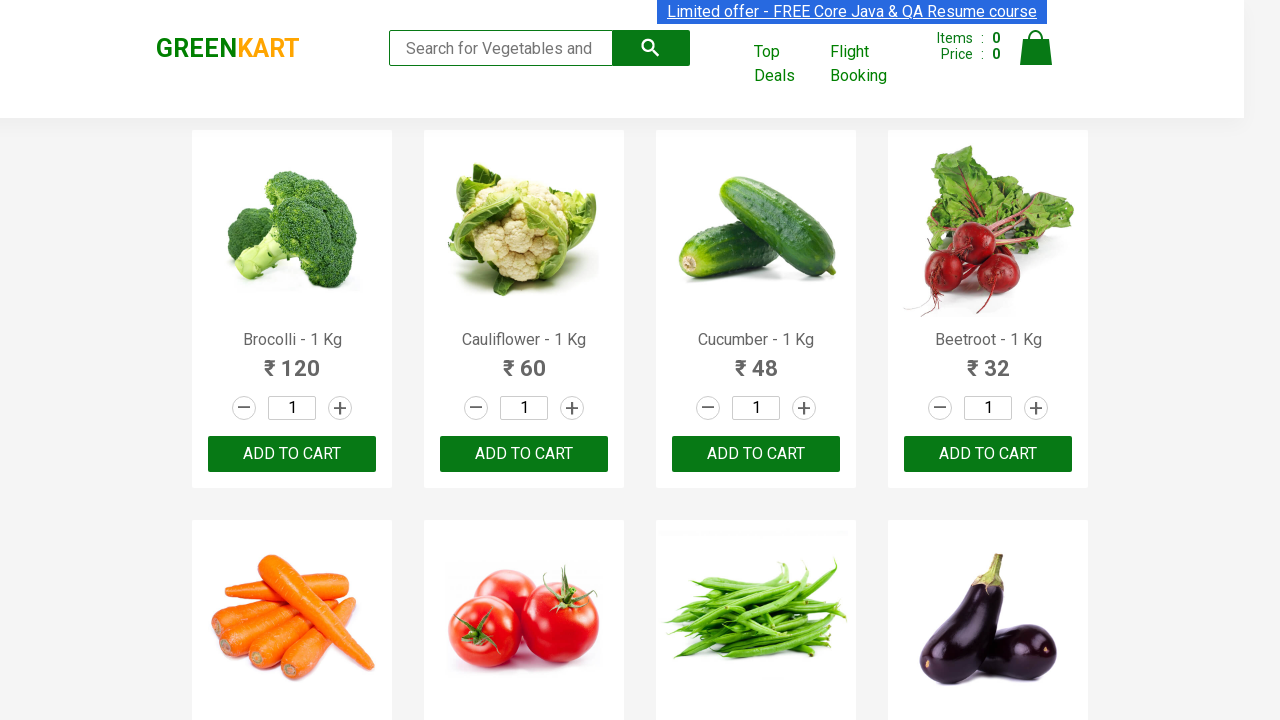

Retrieved product name: Brocolli - 1 Kg
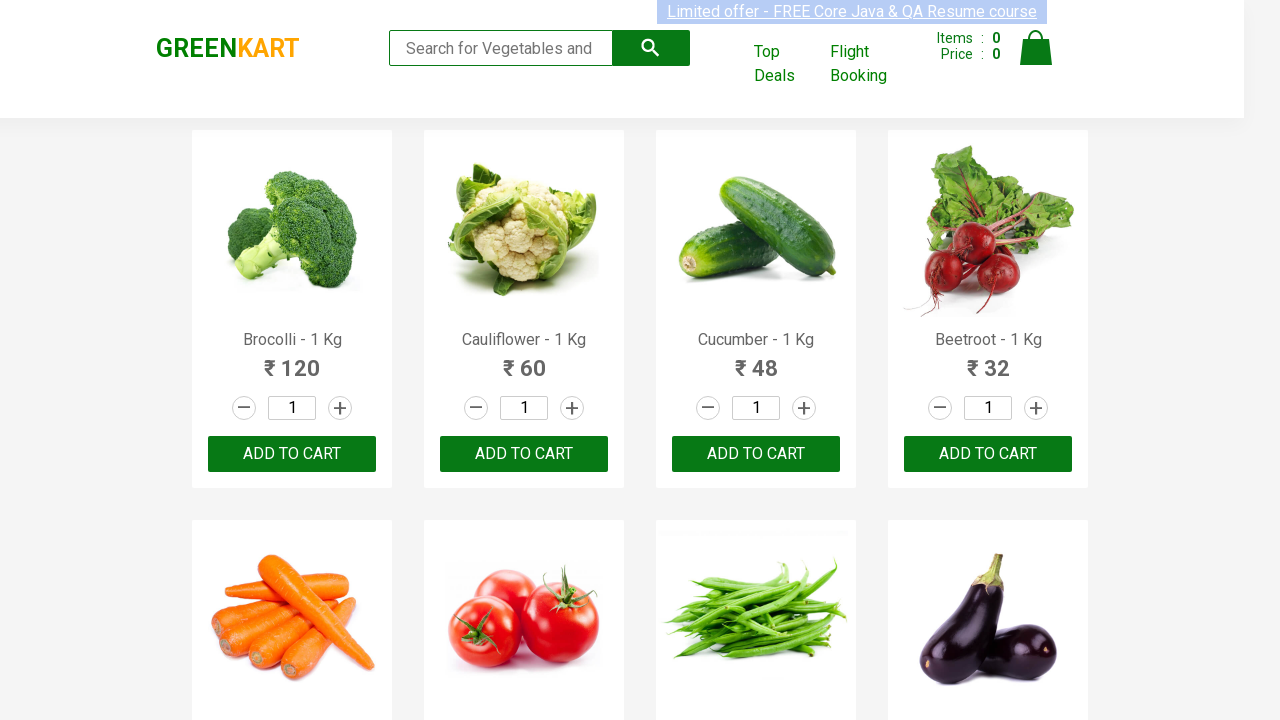

Selected product at index 1
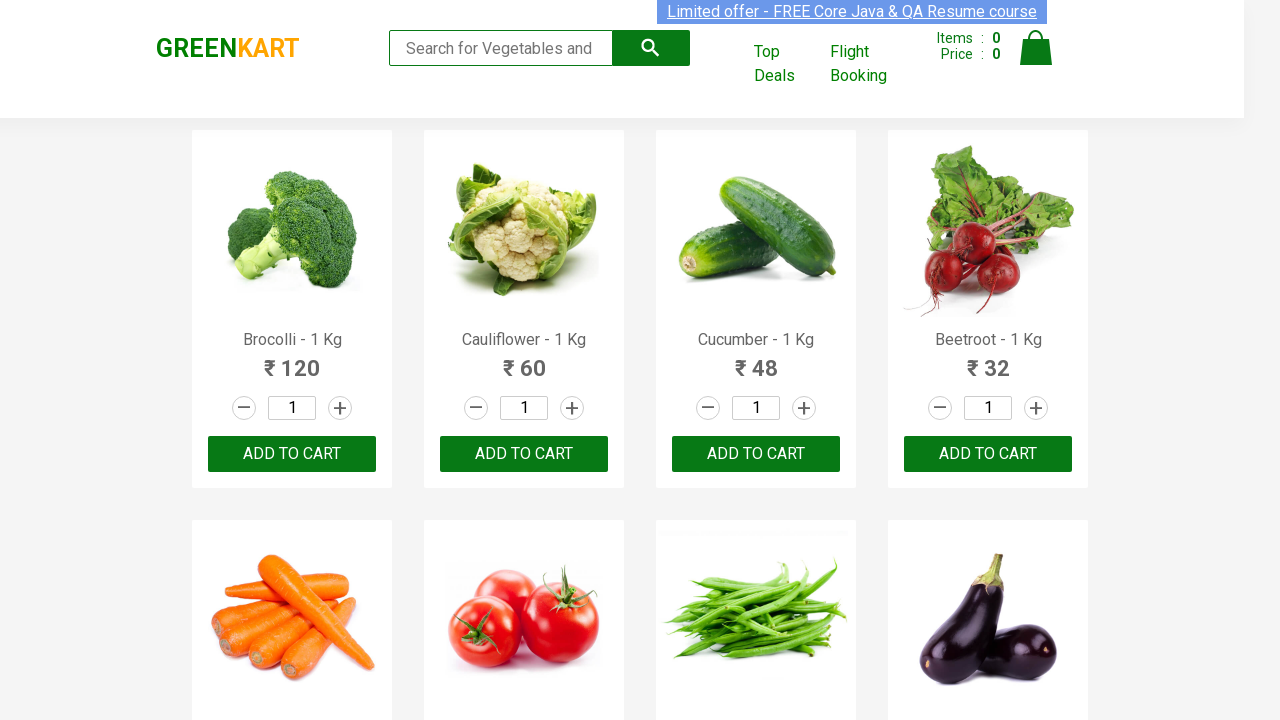

Retrieved product name: Cauliflower - 1 Kg
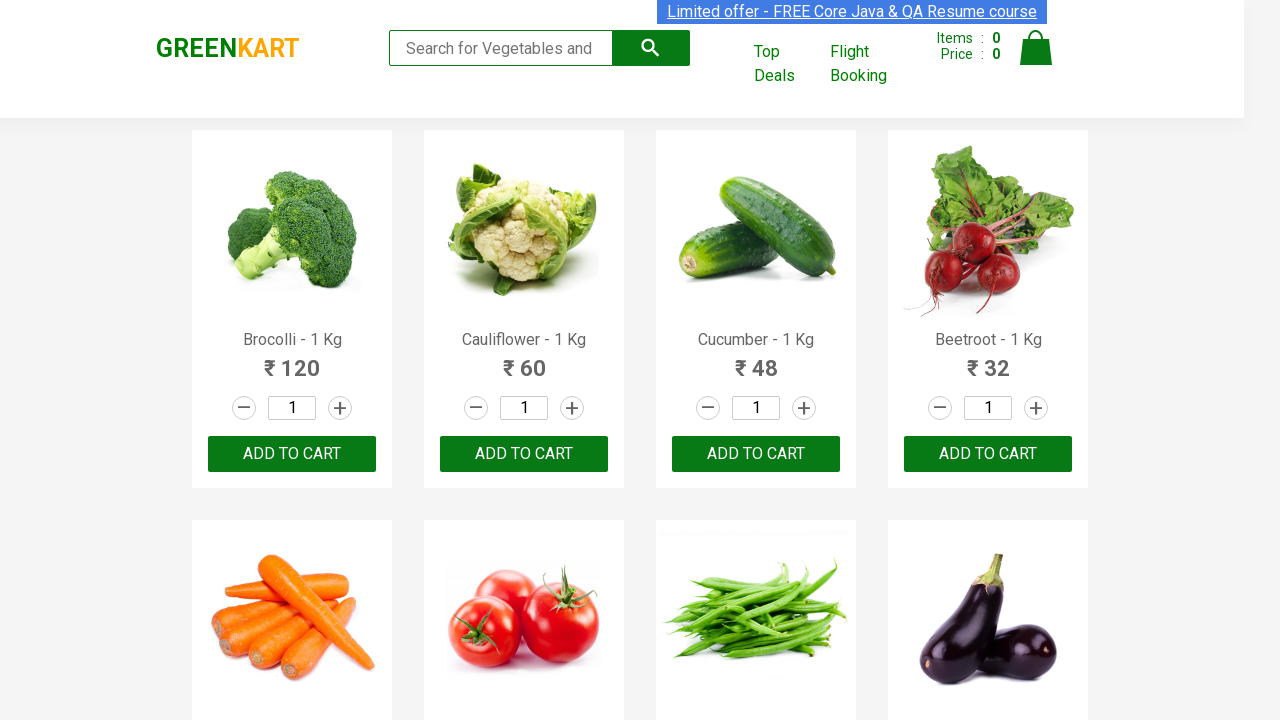

Selected product at index 2
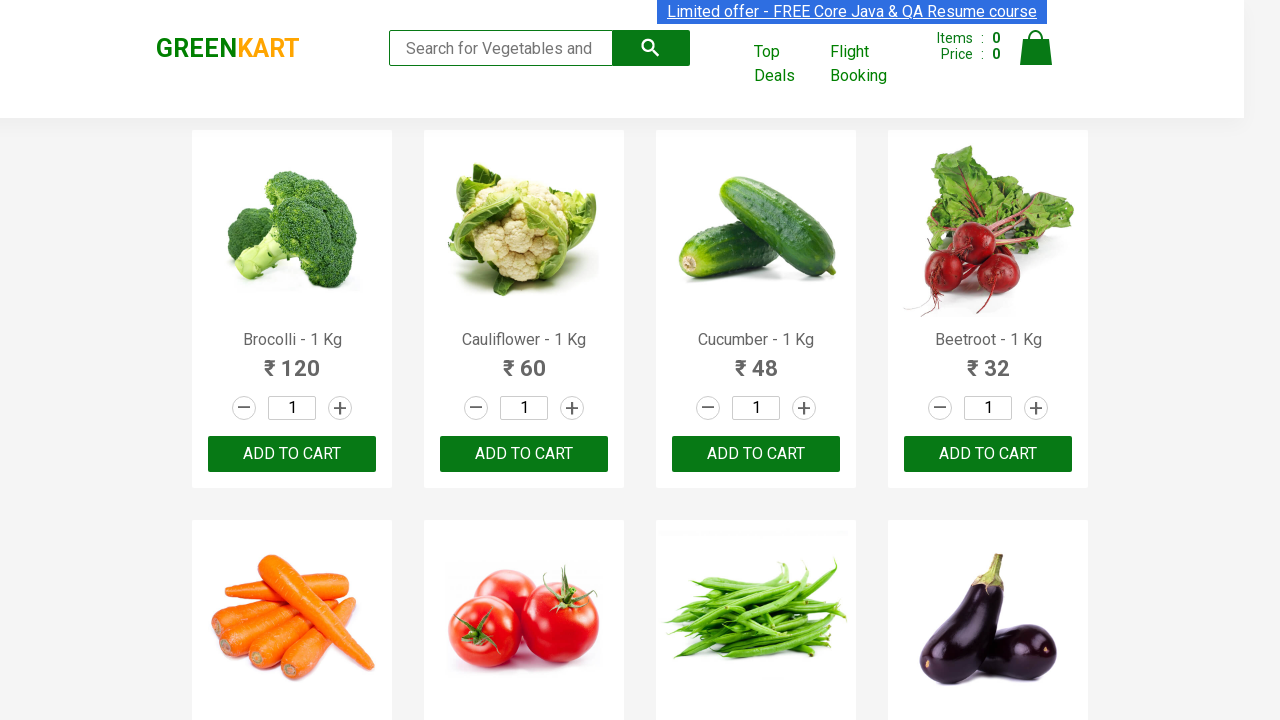

Retrieved product name: Cucumber - 1 Kg
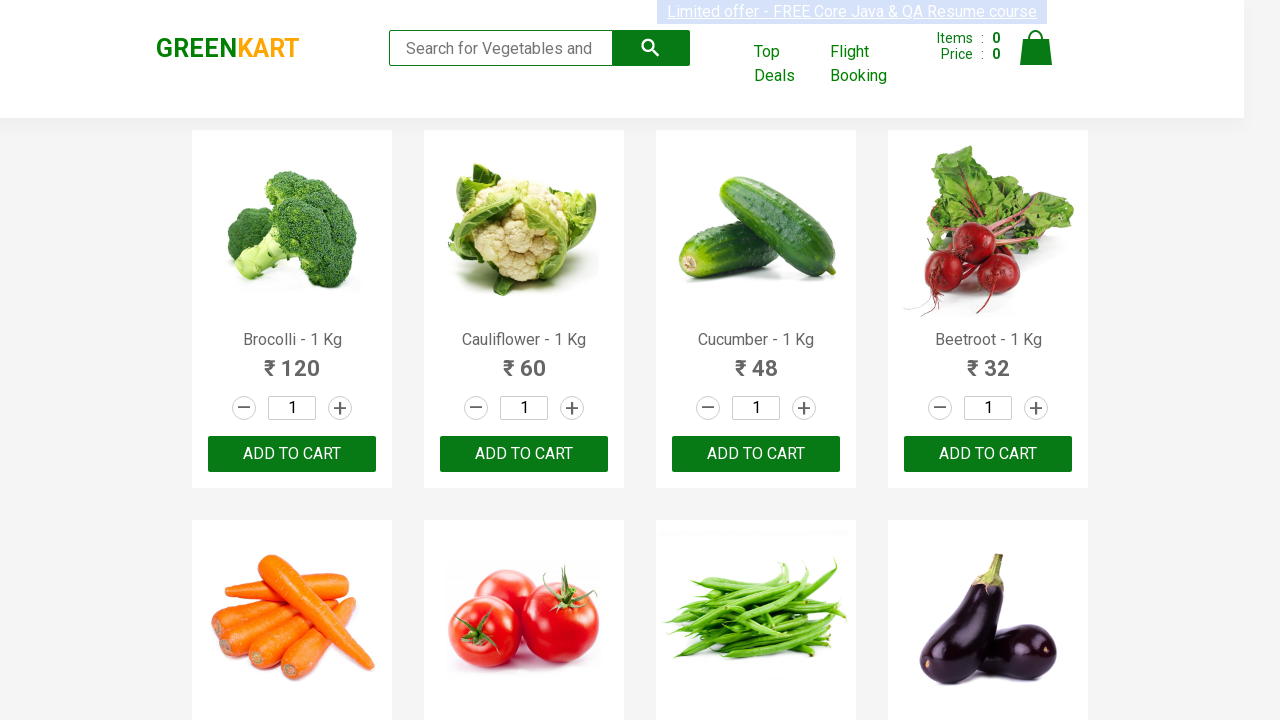

Clicked 'Add to Cart' button for product containing 'Cucumber': Cucumber - 1 Kg at (756, 454) on div.product >> nth=2 >> button
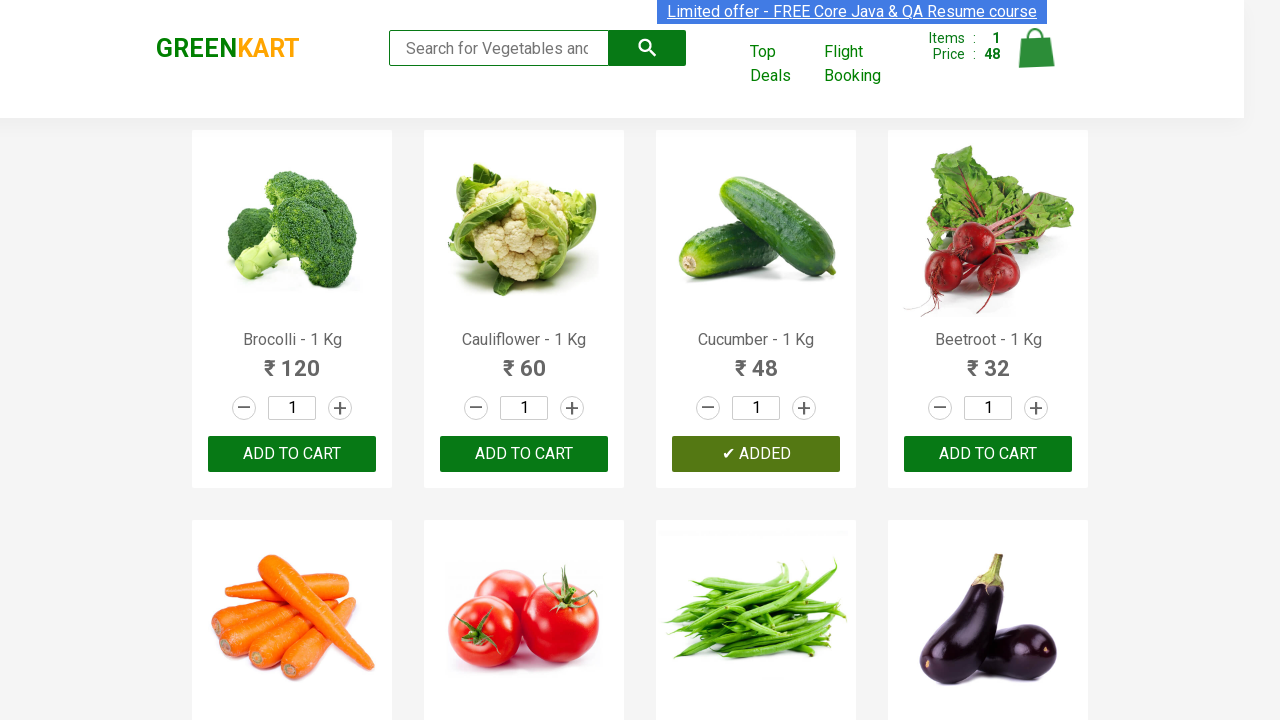

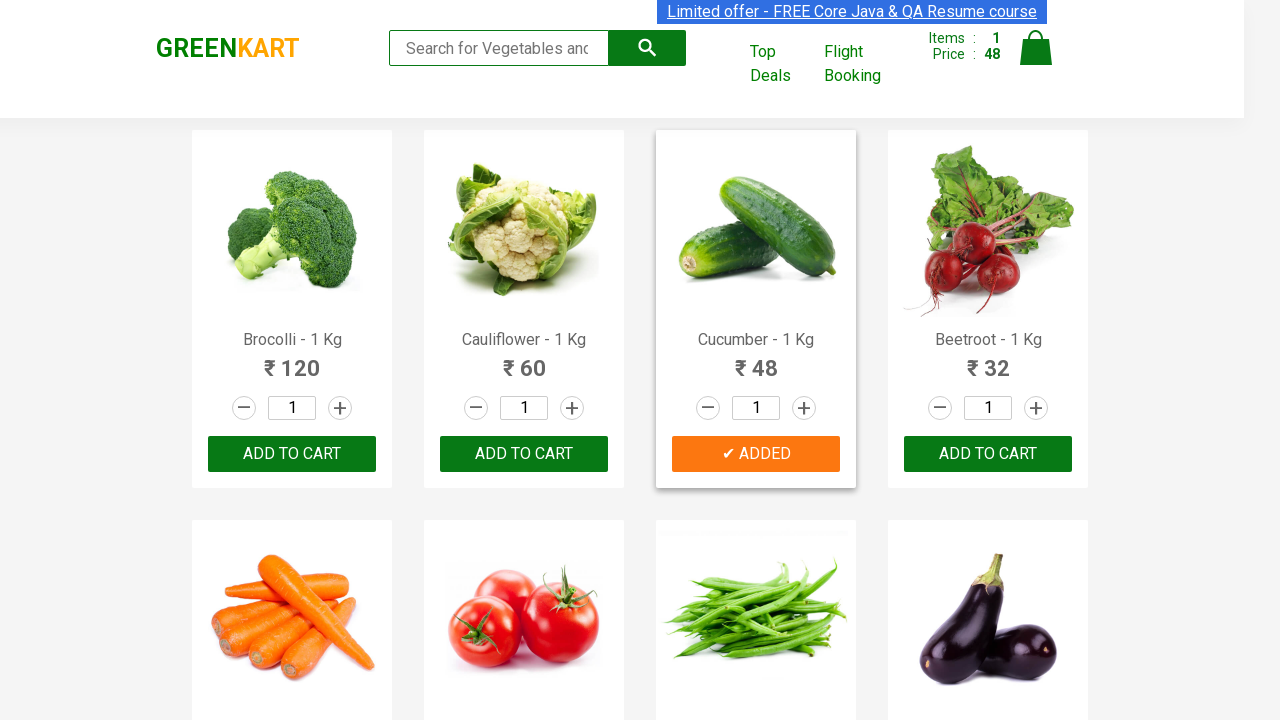